Tests form functionality by setting first and last name fields using callback pattern and verifying values

Starting URL: http://www.tlkeith.com/WebDriverIOTutorialTest.html

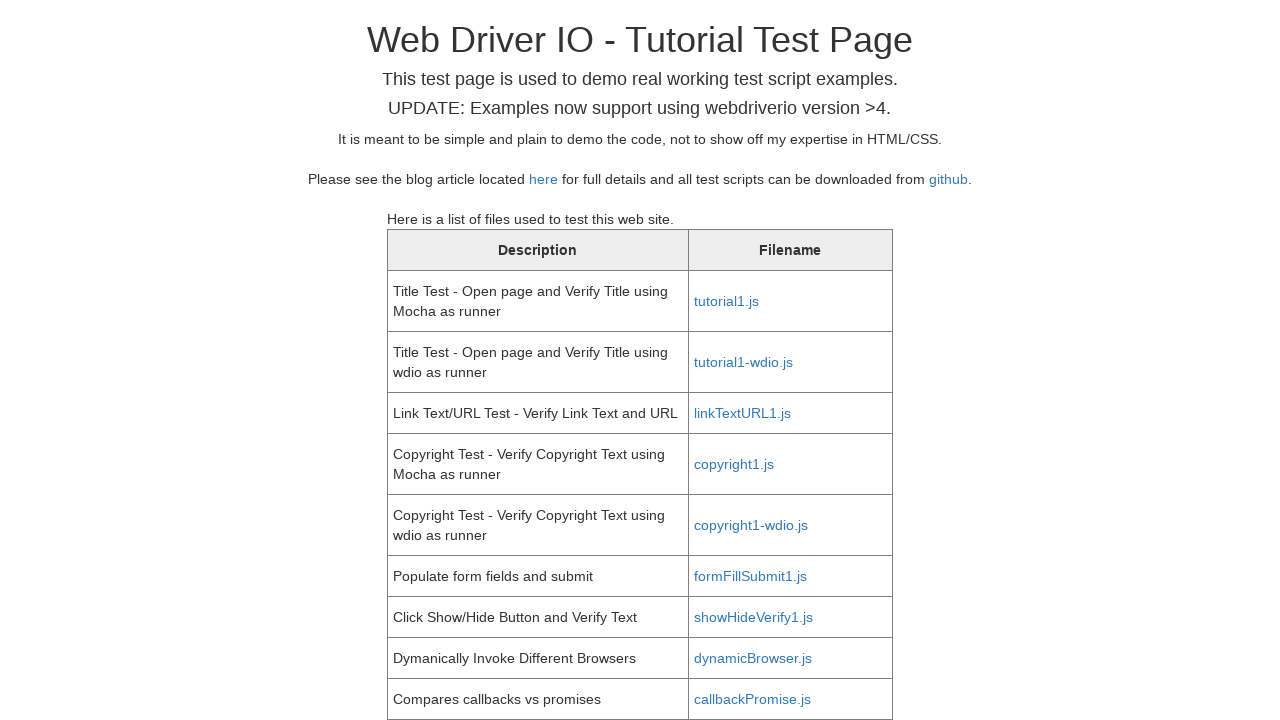

Filled first name field with 'Tony' on #fname
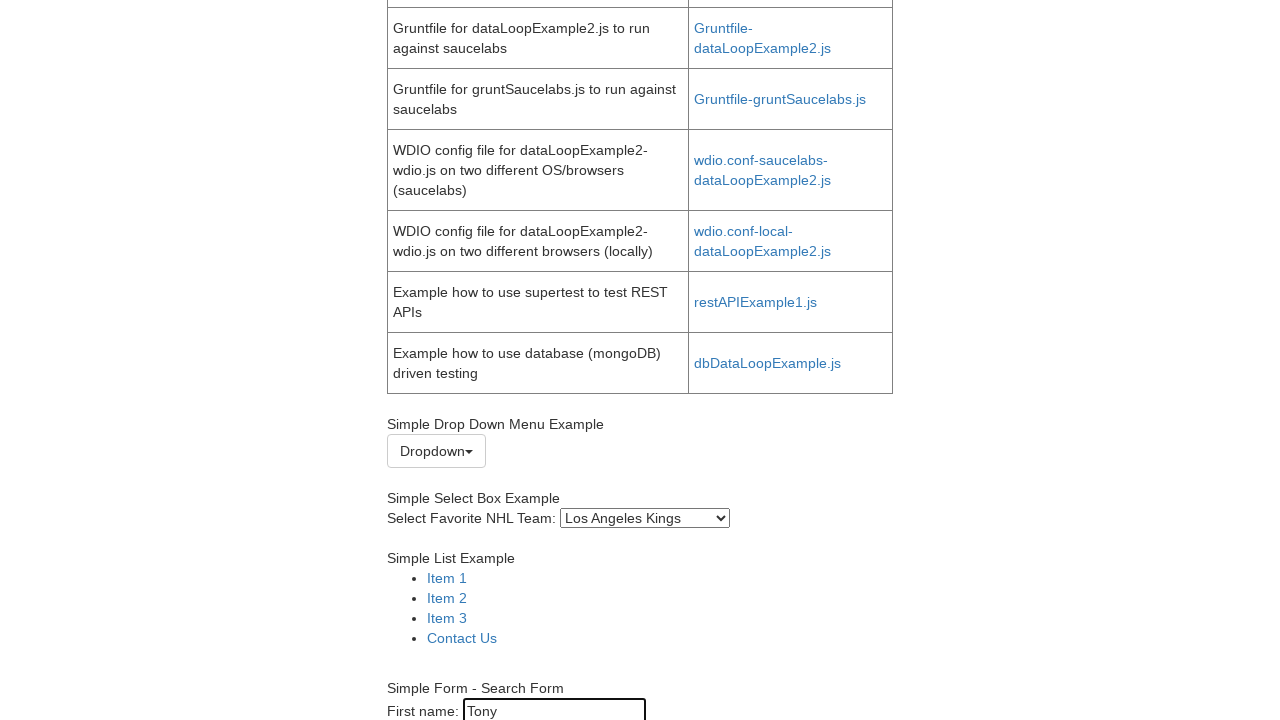

Retrieved first name value from field
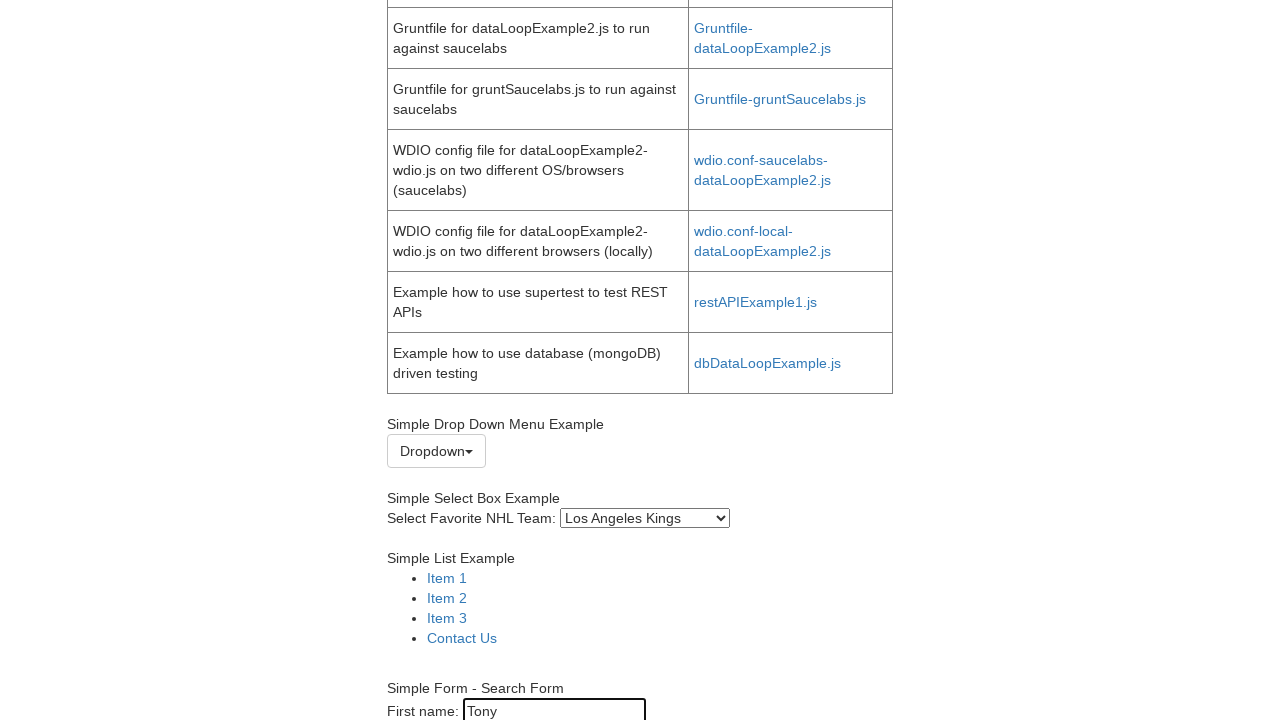

Verified first name value is 'Tony'
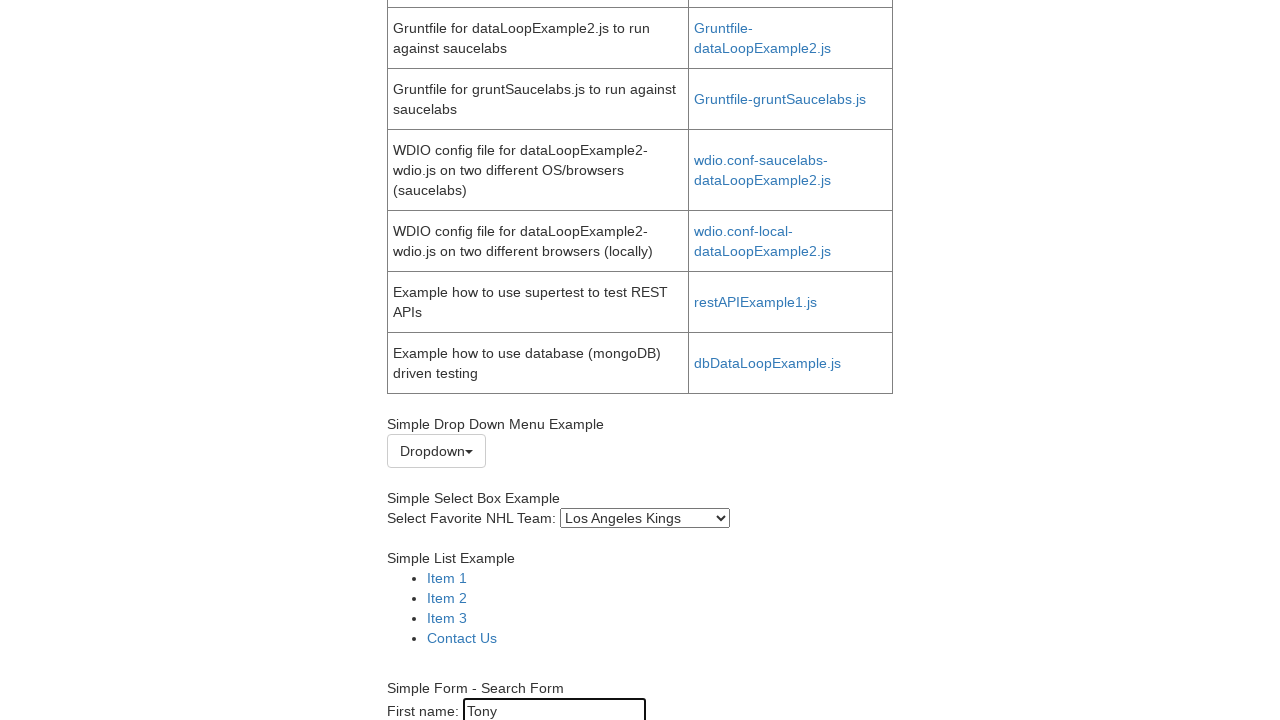

Filled last name field with 'Keith' on #lname
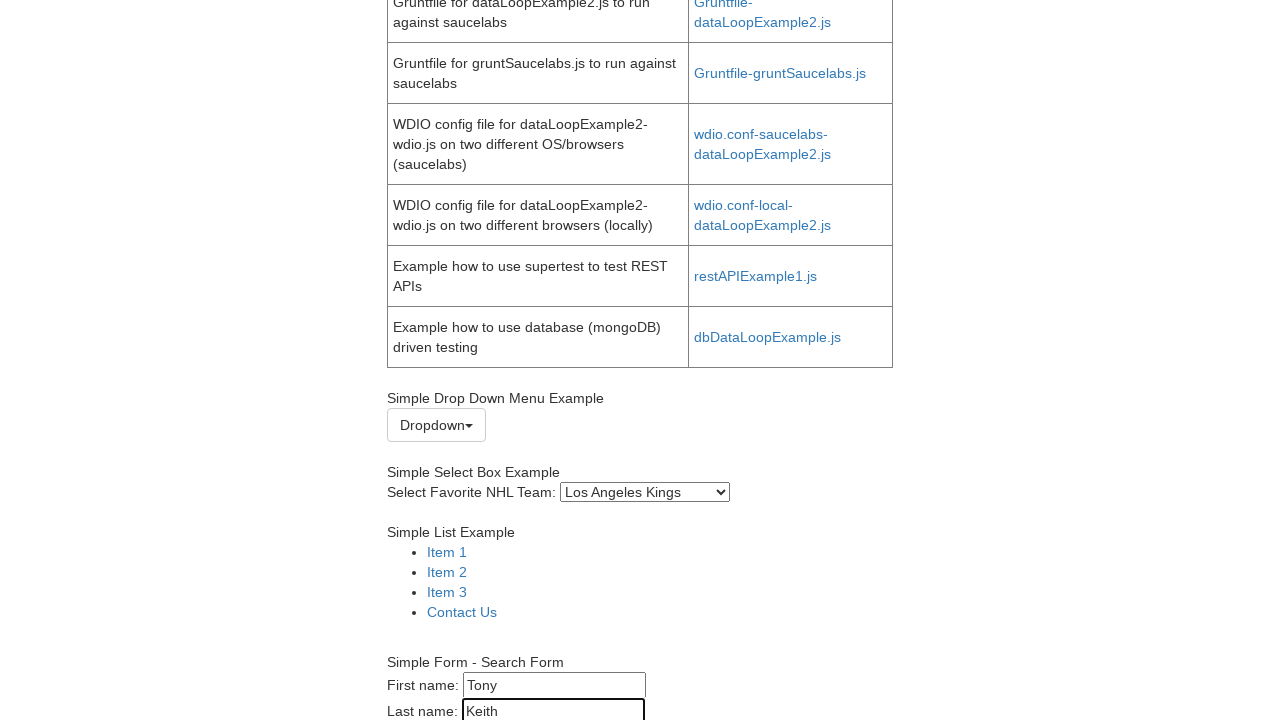

Retrieved last name value from field
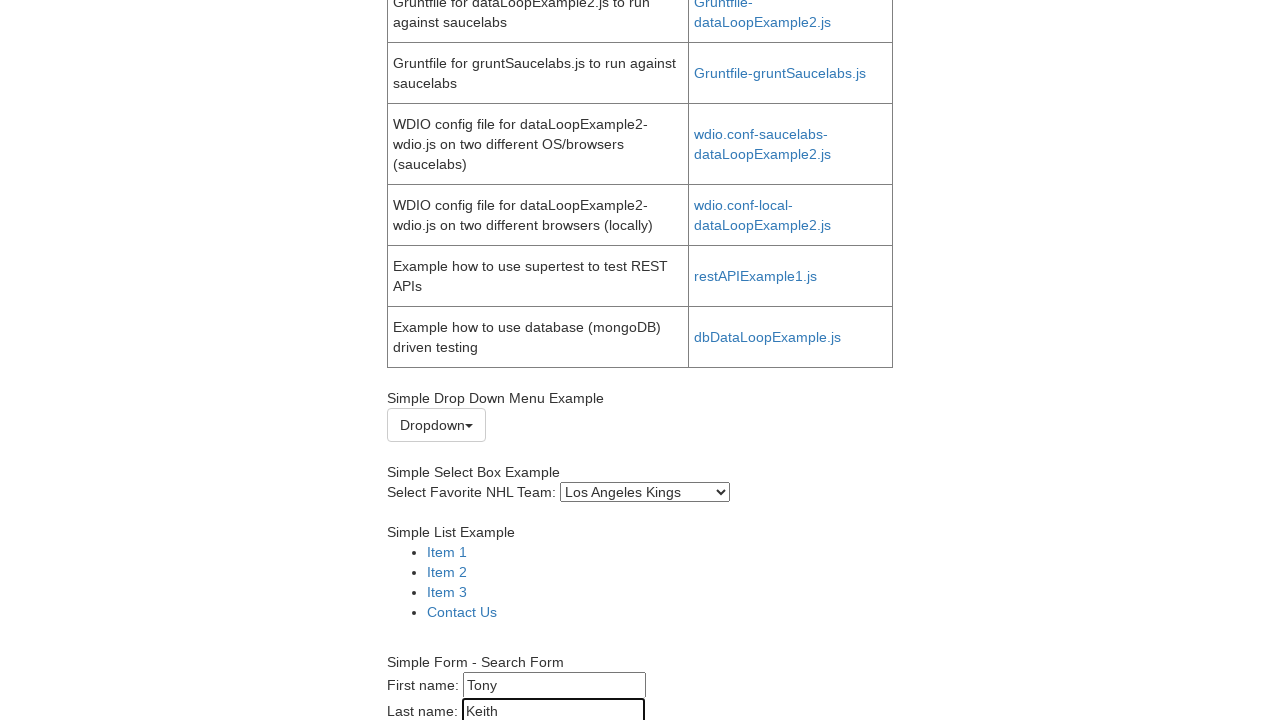

Verified last name value is 'Keith'
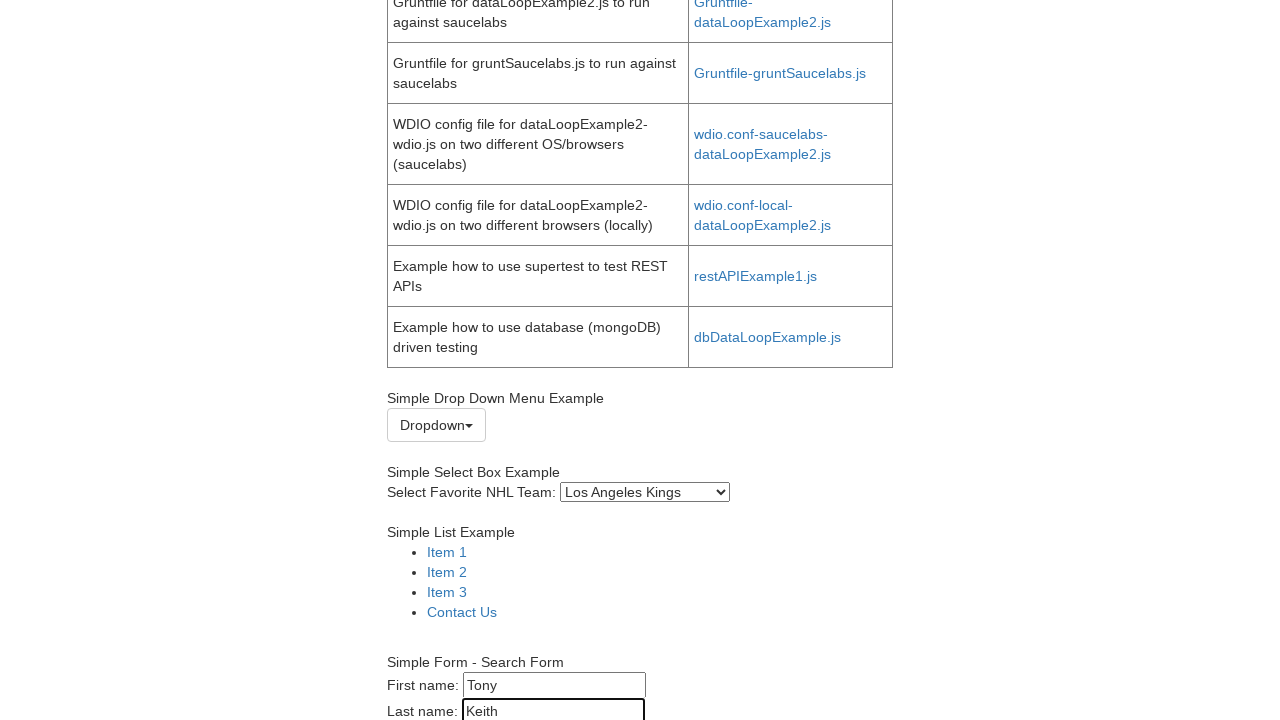

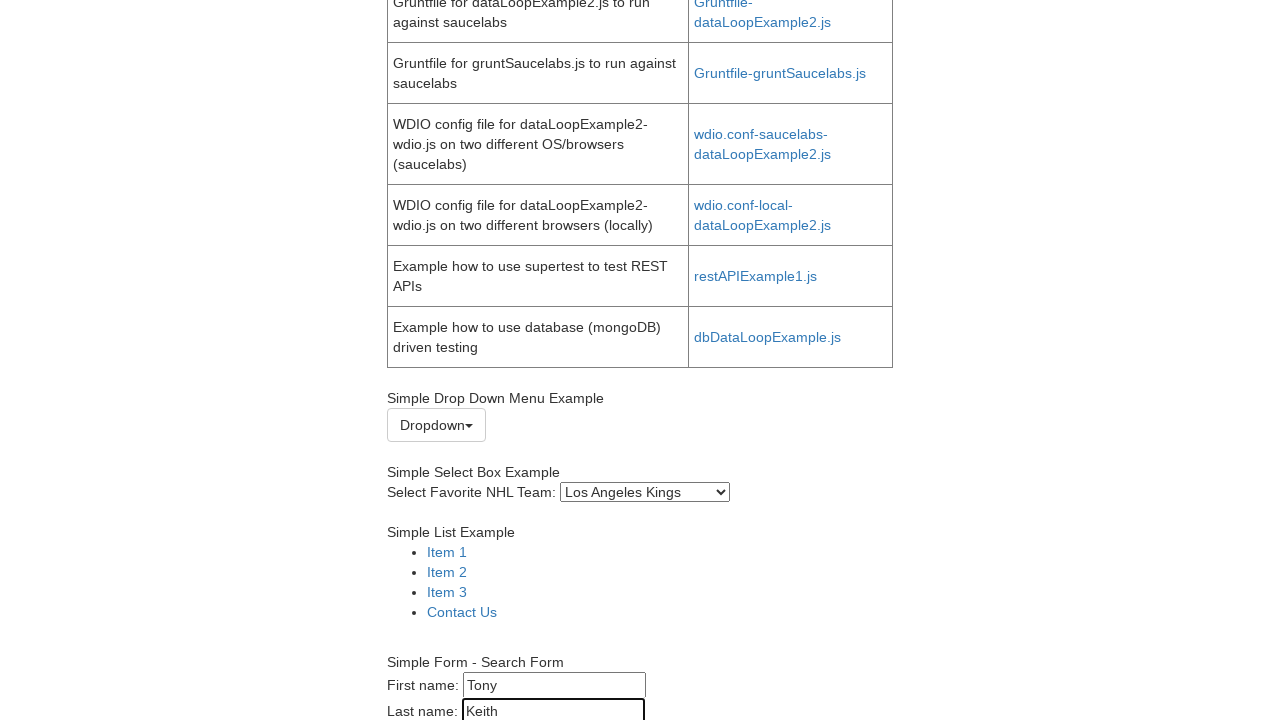